Navigates to the Mac section of Apple's website by clicking the Mac link in the navigation

Starting URL: https://www.apple.com

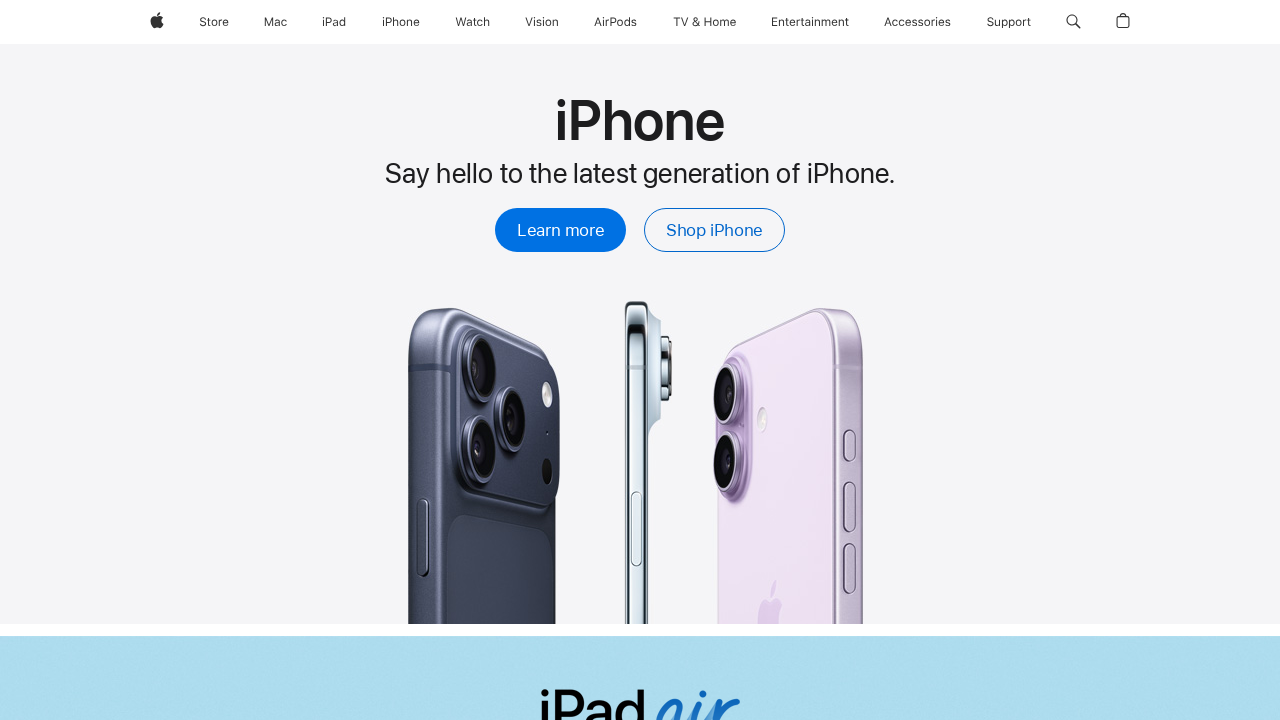

Clicked Mac link in navigation at (276, 22) on a[href='/mac/']
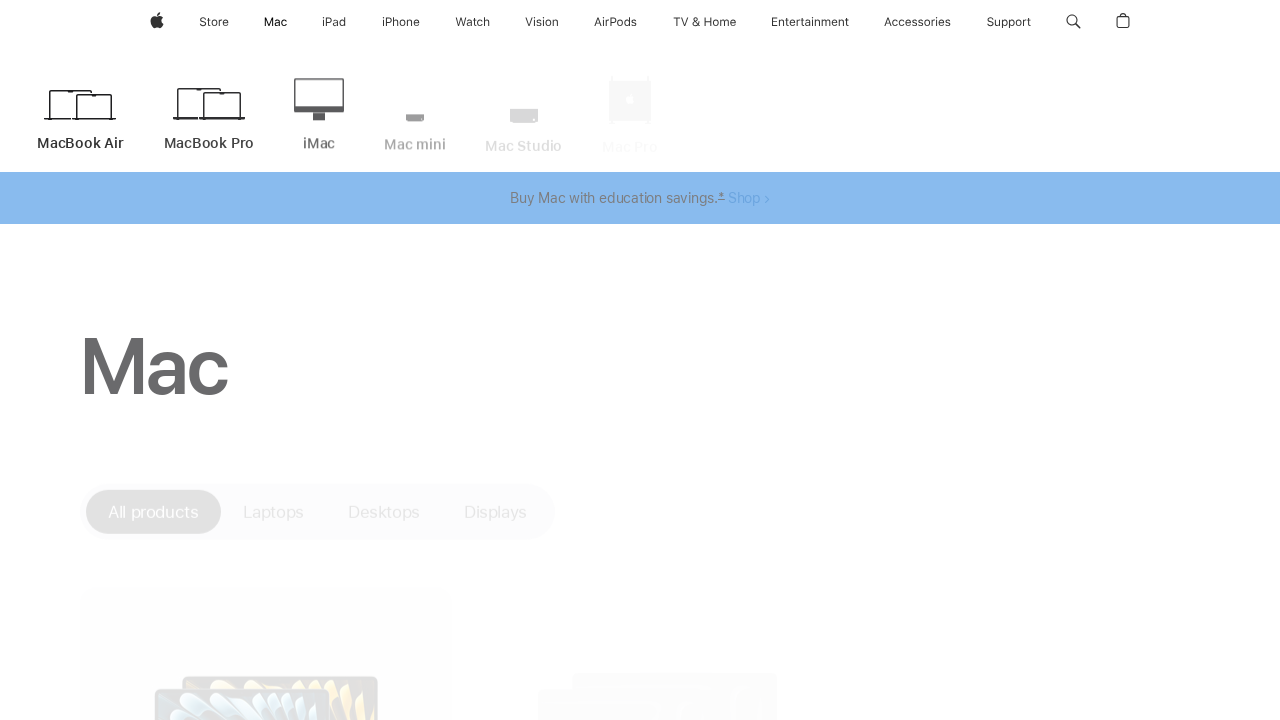

Mac page loaded and network idle
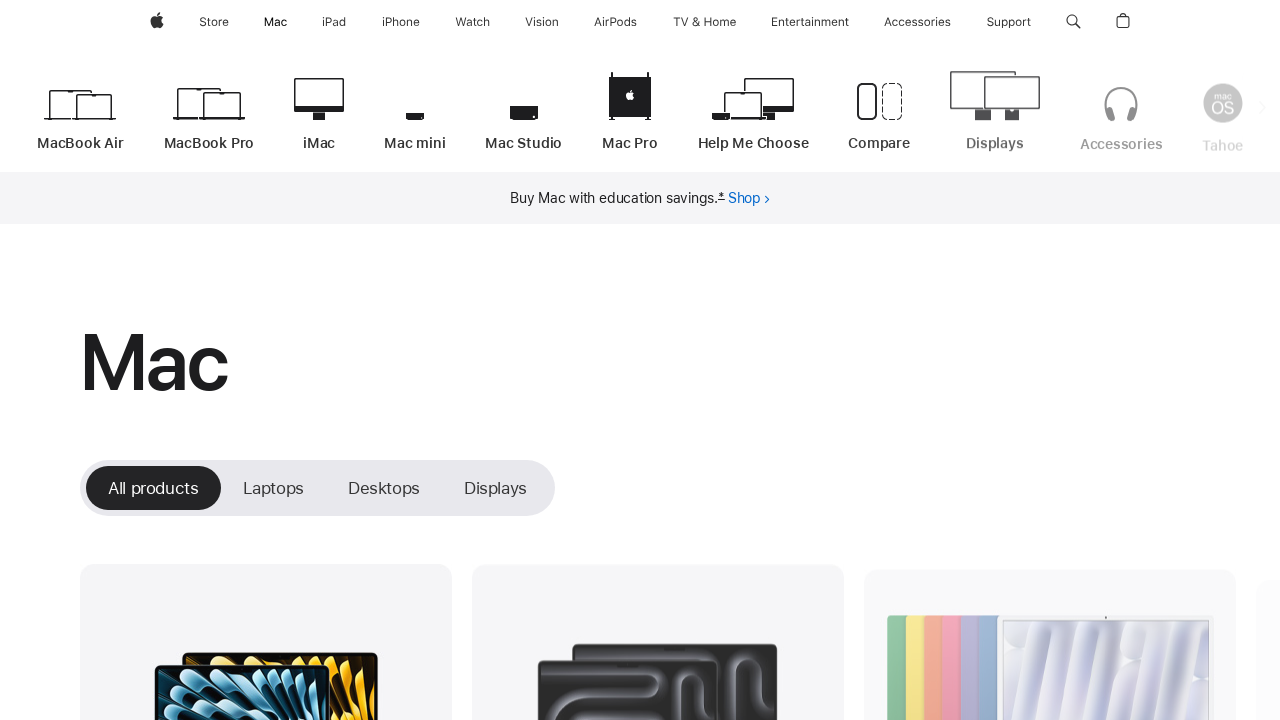

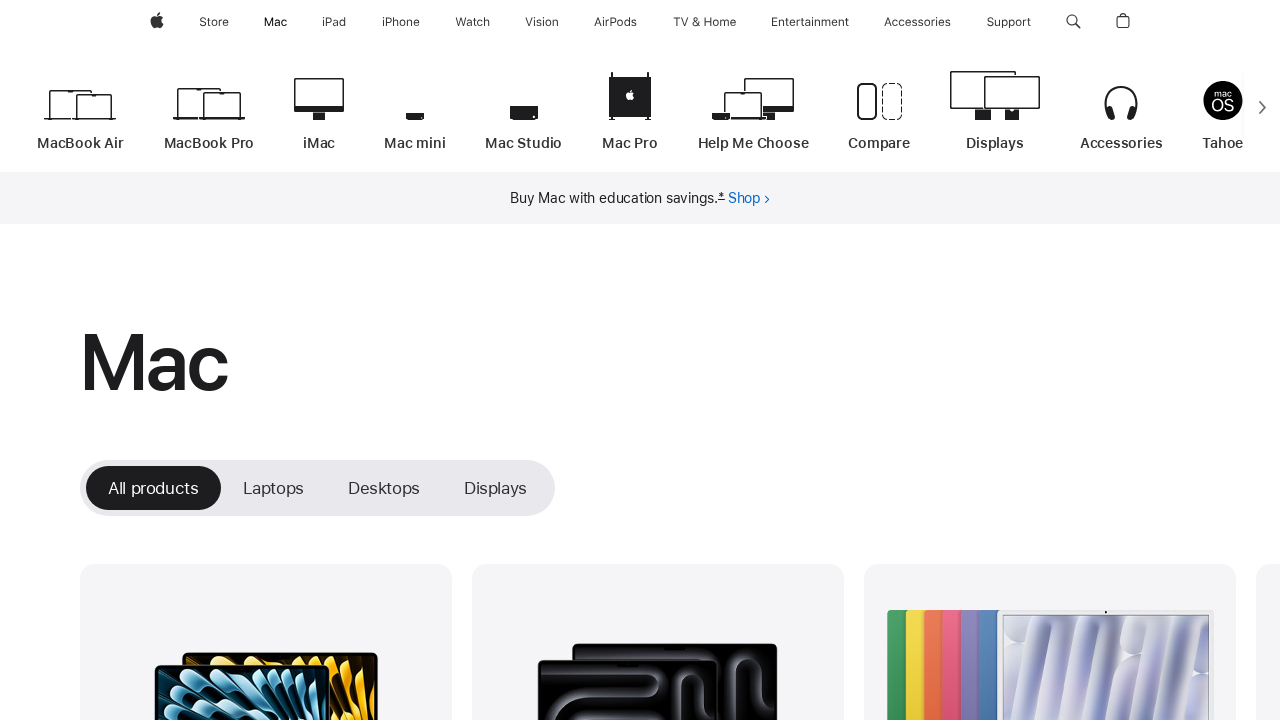